Tests window handling functionality by clicking a link that opens a new tab, switching to the new tab to verify its content, and then switching back to the original tab to verify the URL.

Starting URL: https://the-internet.herokuapp.com/windows

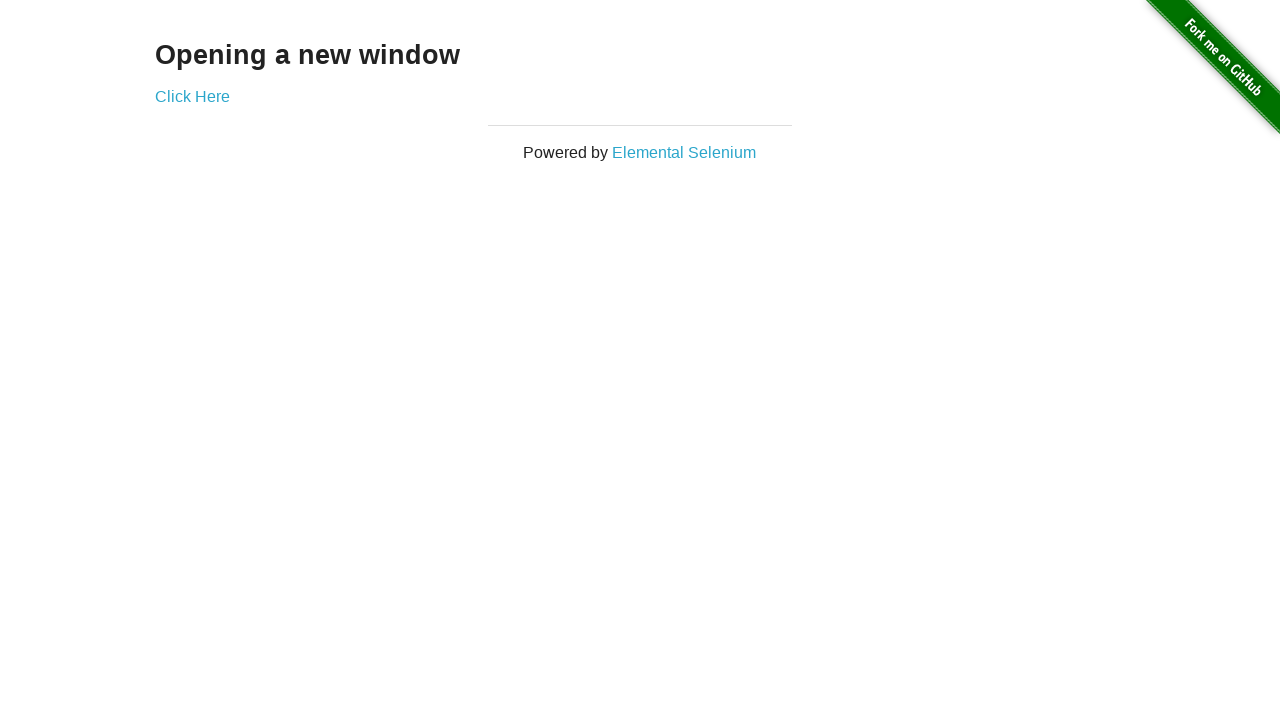

Verified heading text 'Opening a new window' on initial page
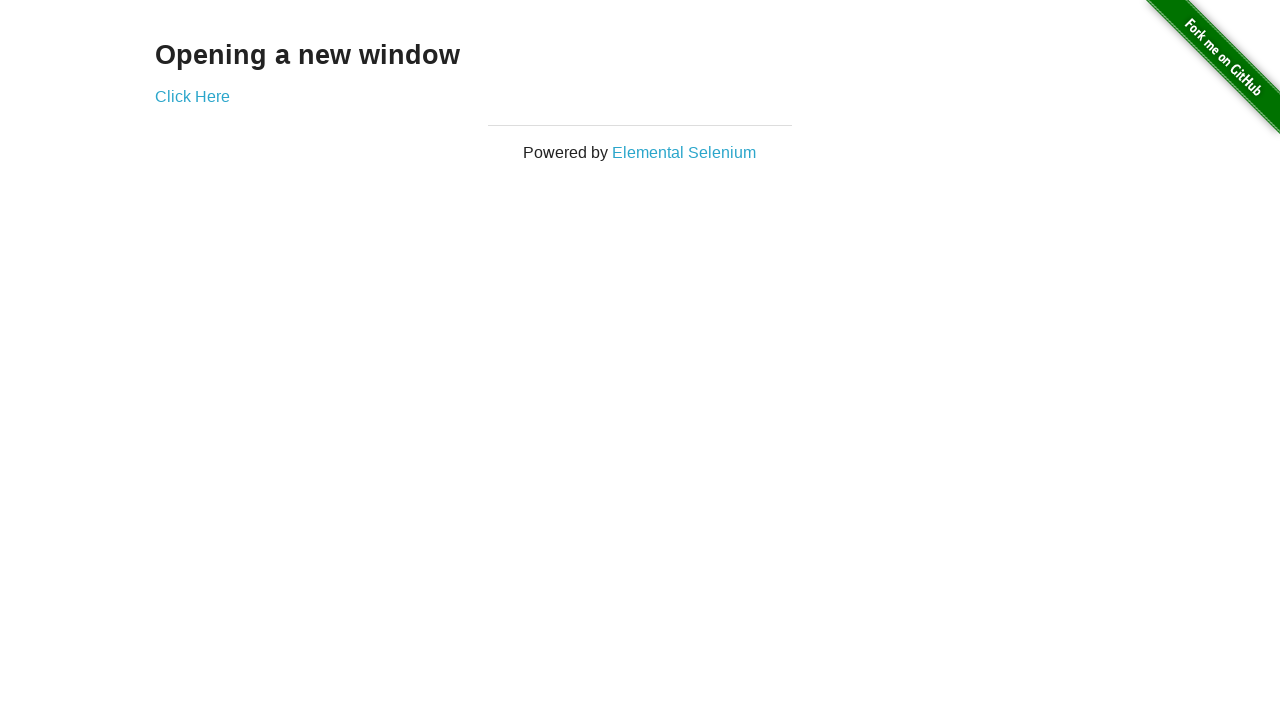

Clicked 'Click Here' link to open new tab at (192, 96) on xpath=//*[text()='Click Here']
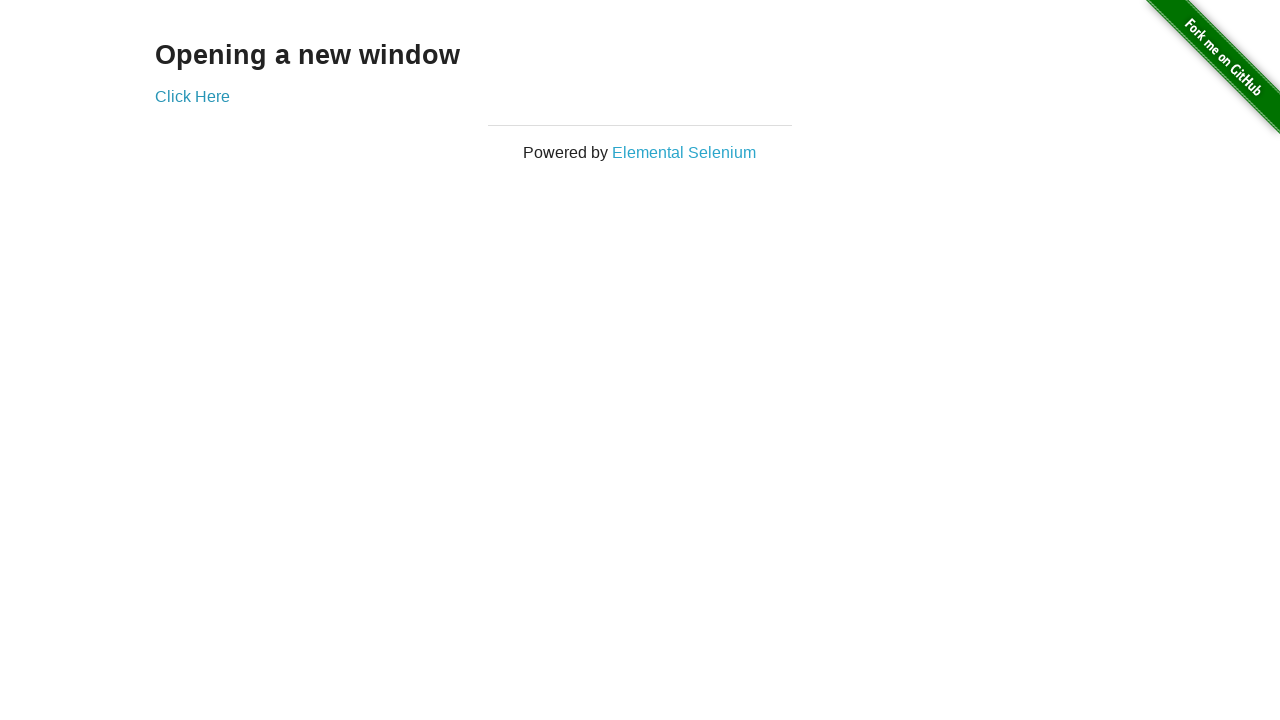

Obtained new tab/page object
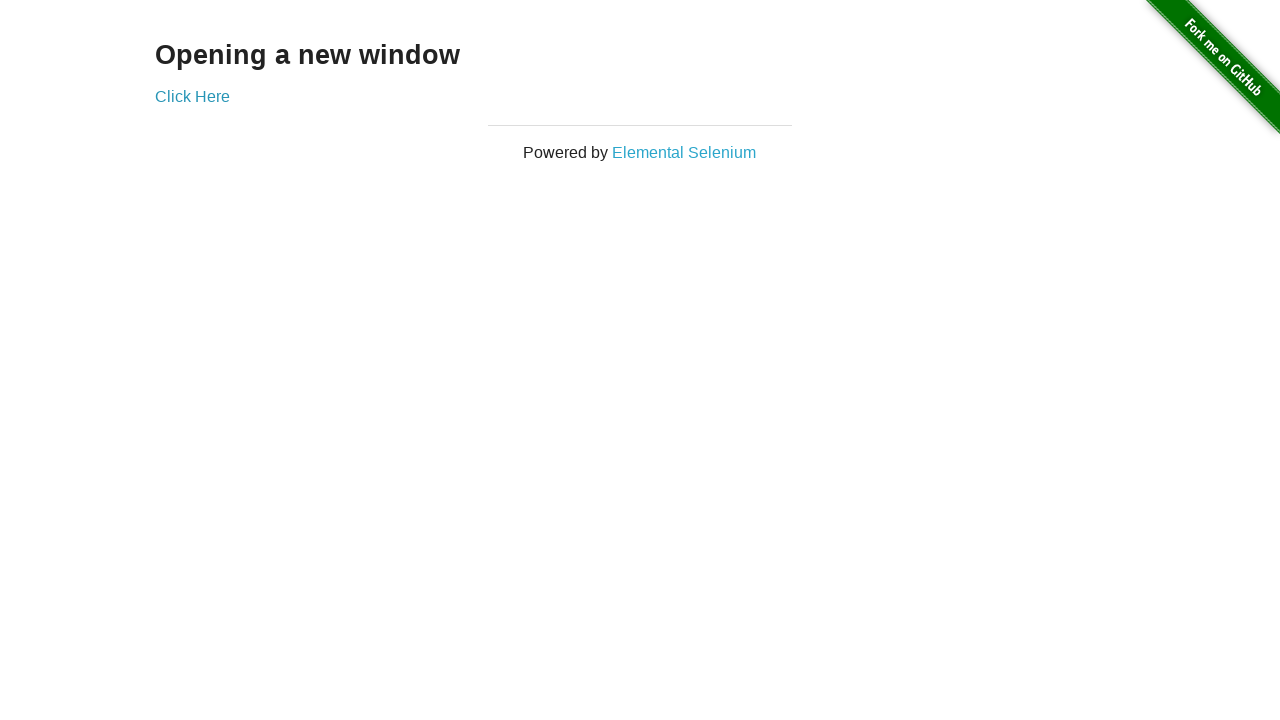

New tab loaded completely
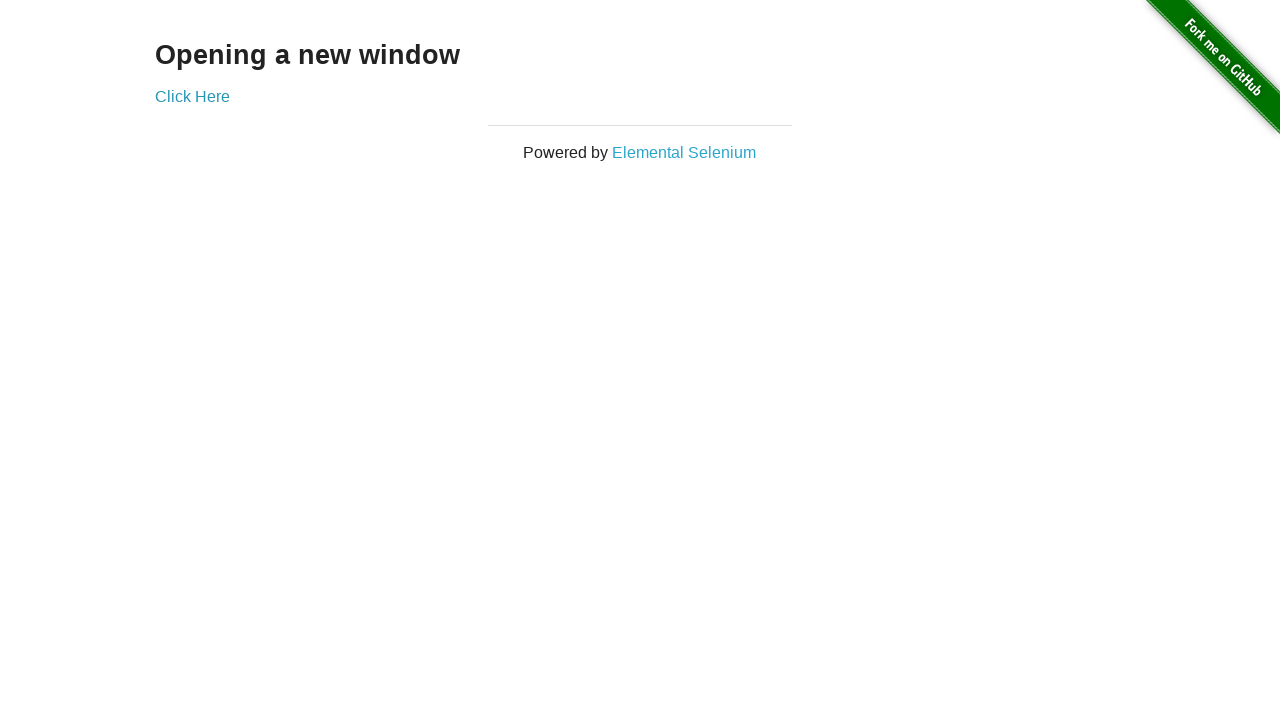

Verified heading text 'New Window' on new tab
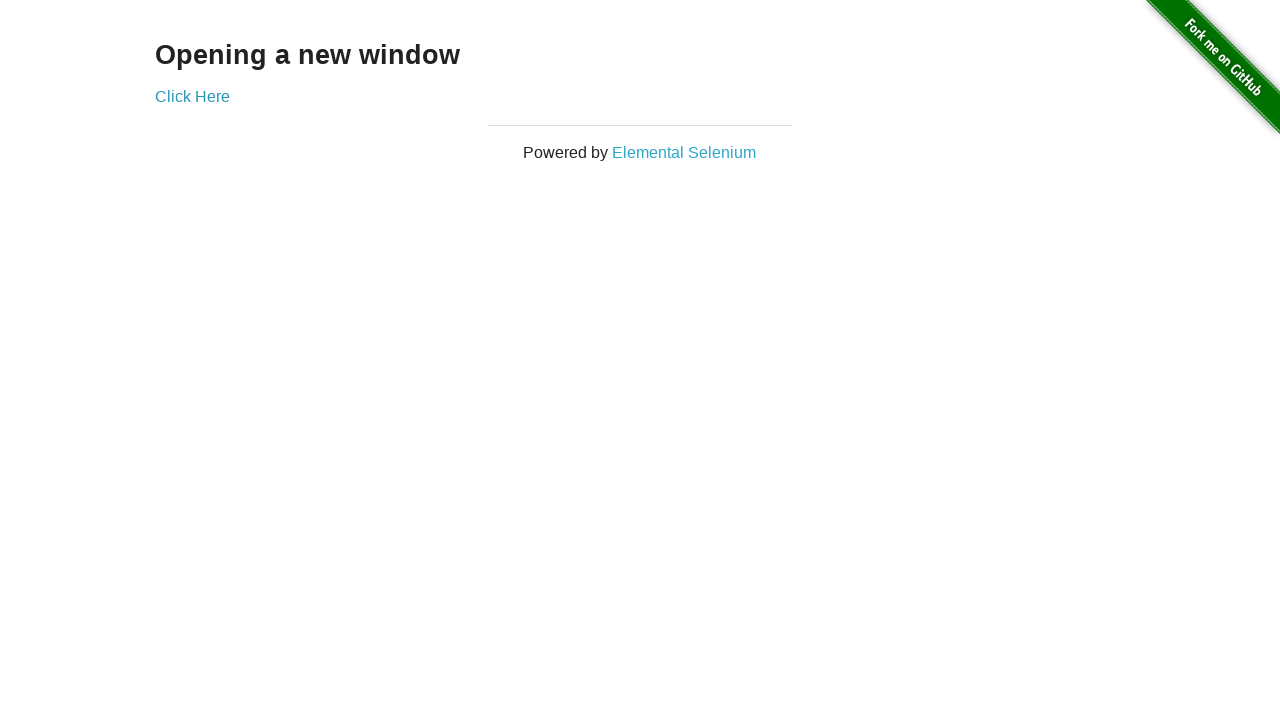

Verified original tab URL is still 'https://the-internet.herokuapp.com/windows'
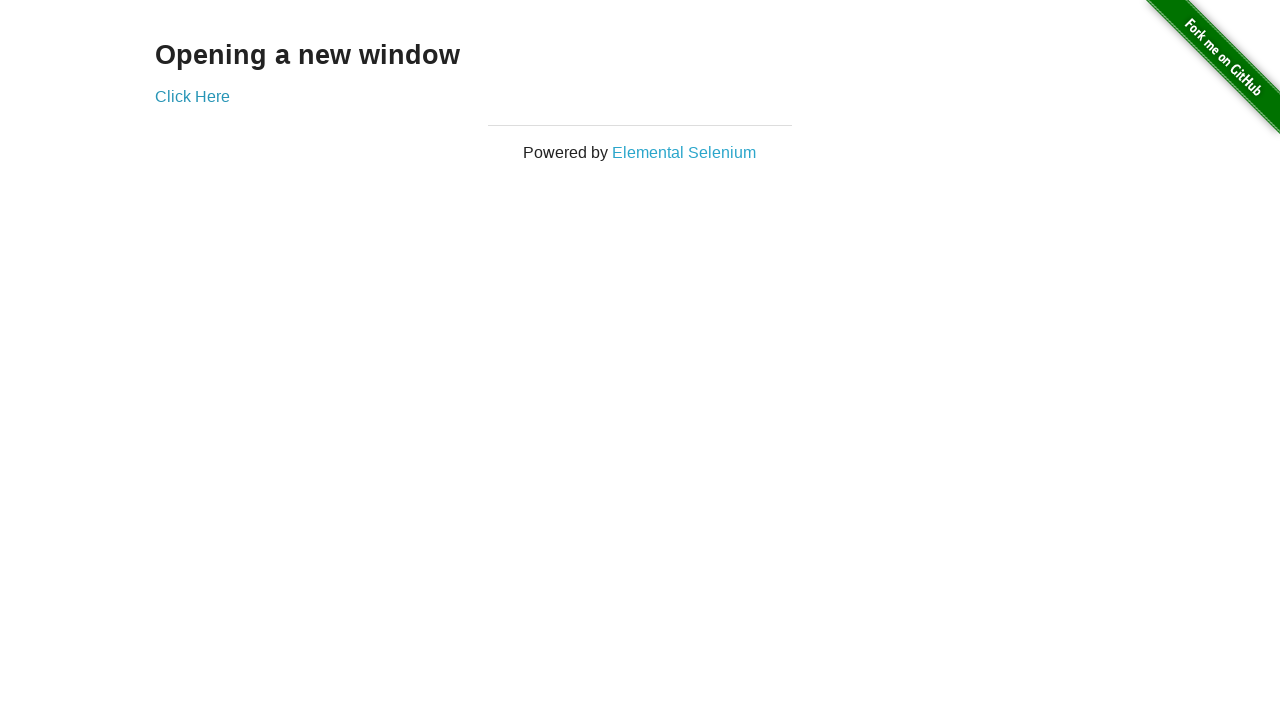

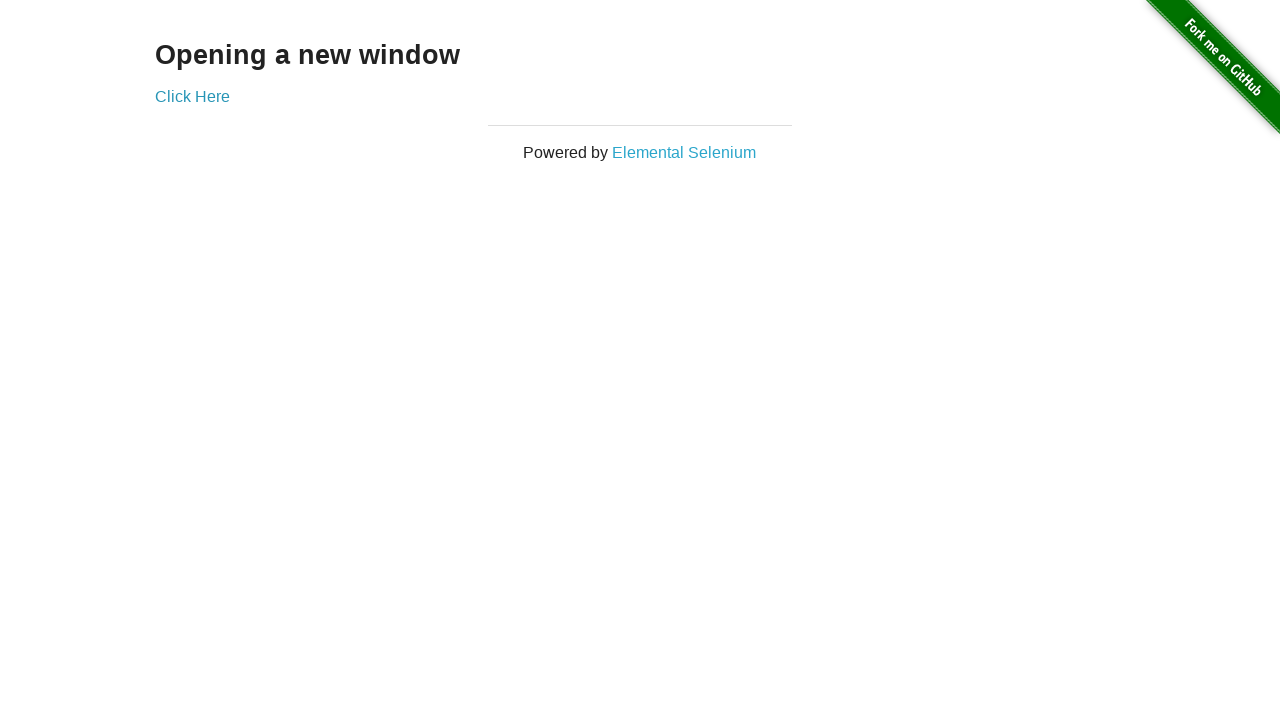